Navigates to an alerts demo page and clicks the OK tab button to trigger an alert interaction

Starting URL: https://demo.automationtesting.in/Alerts.html

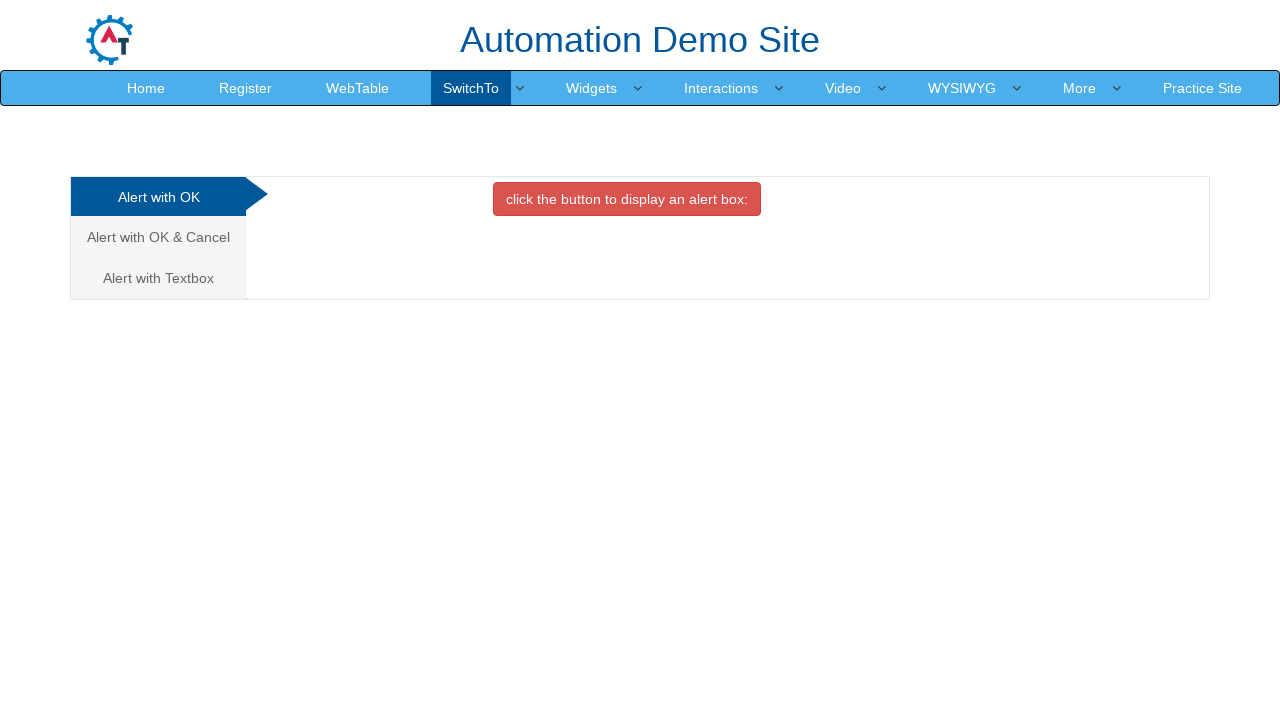

Navigated to alerts demo page
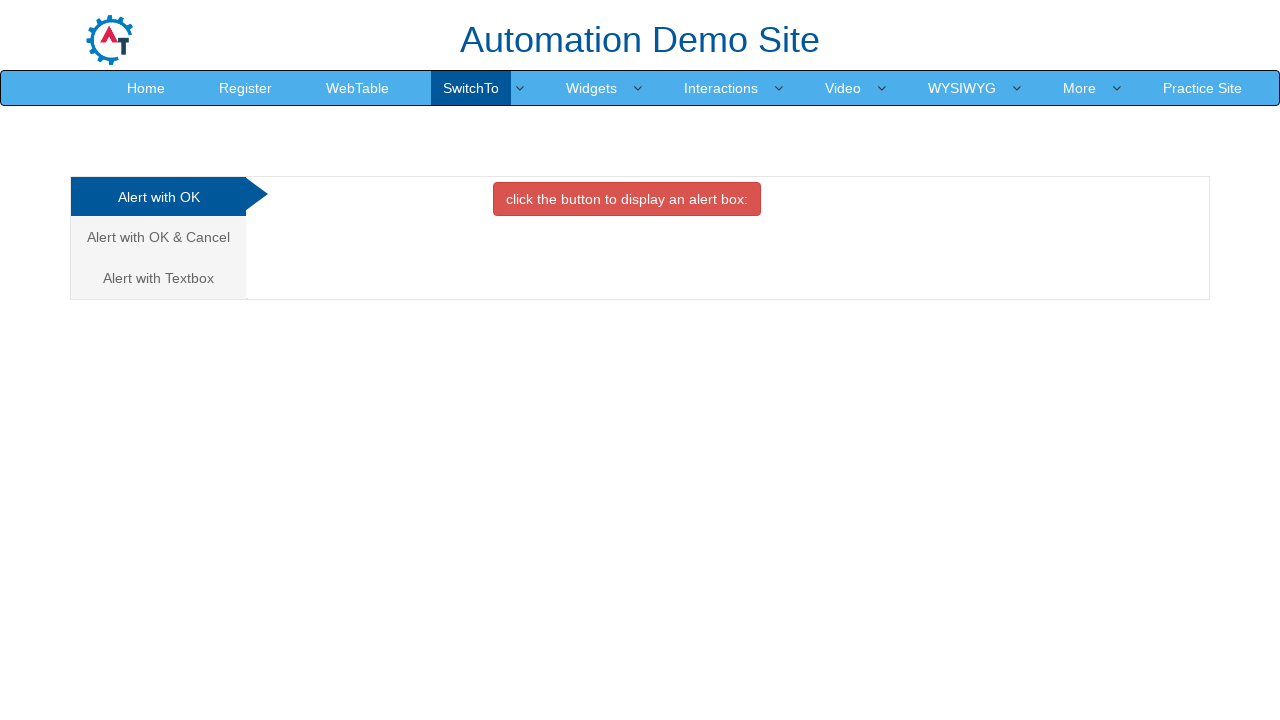

Clicked OK tab button to trigger alert interaction at (627, 199) on xpath=//*[@id='OKTab']/button
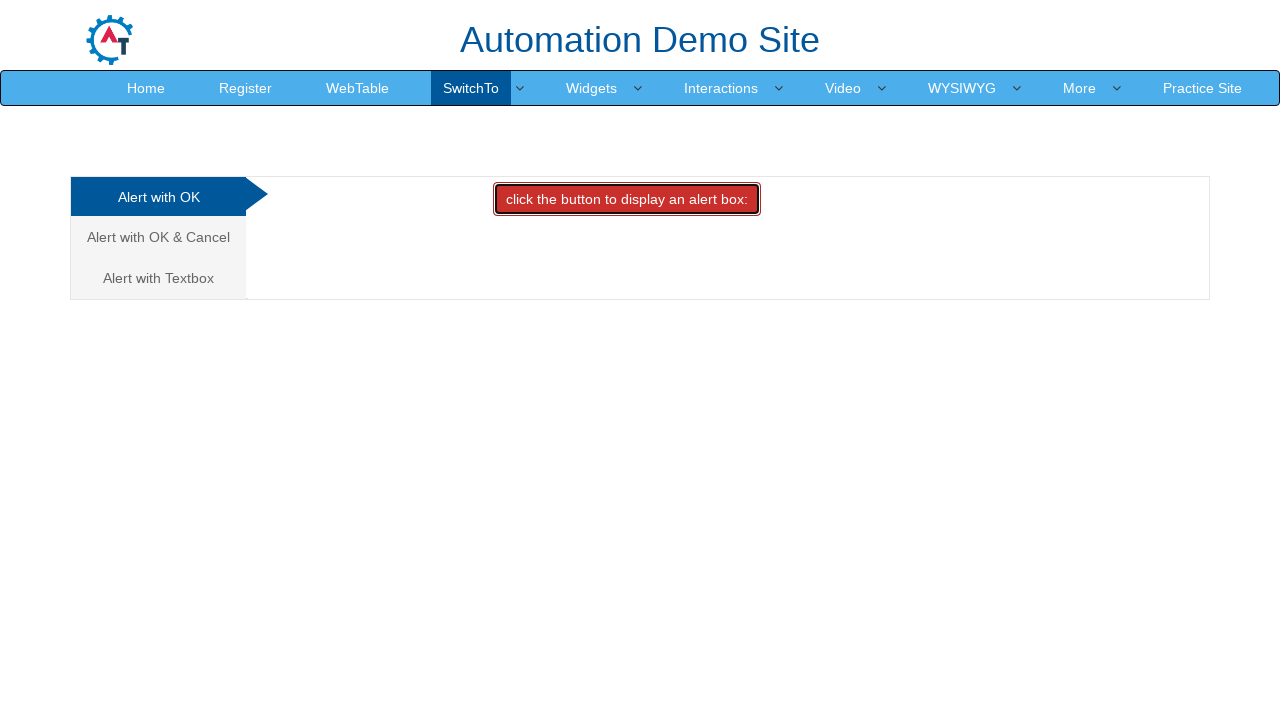

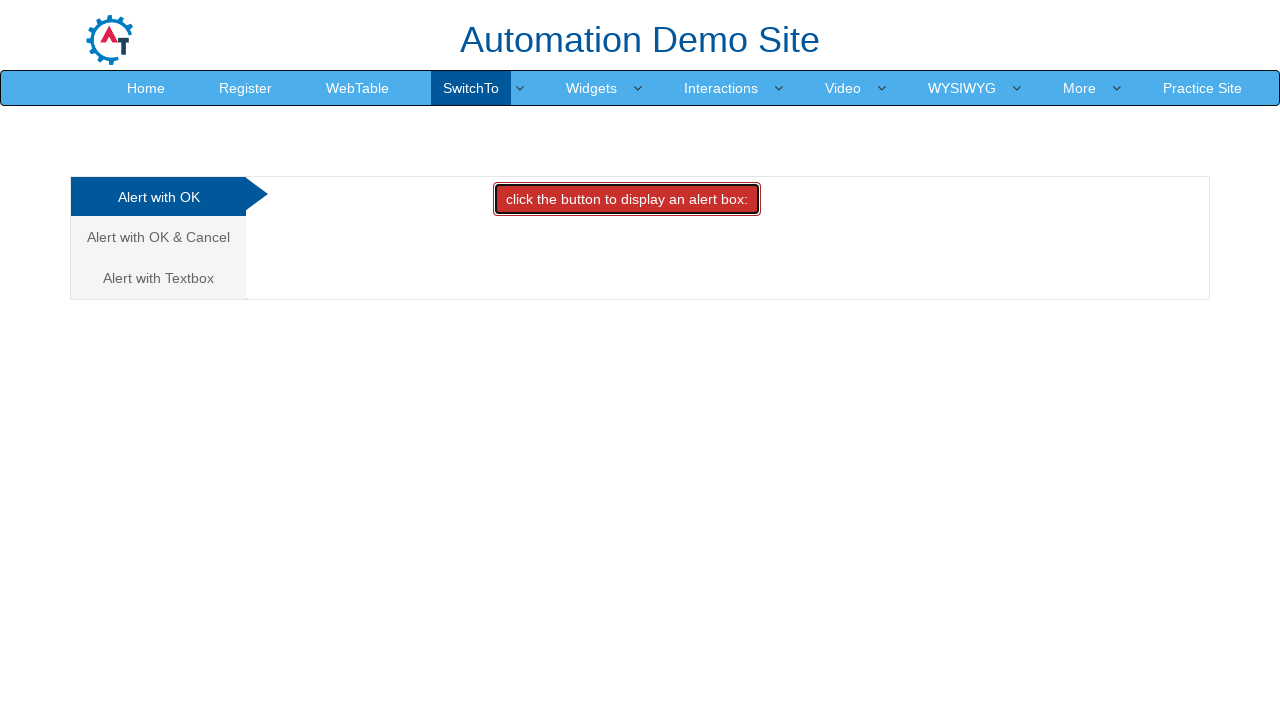